Tests the search functionality on python.org by entering "pycon" in the search box and submitting the search form.

Starting URL: http://www.python.org

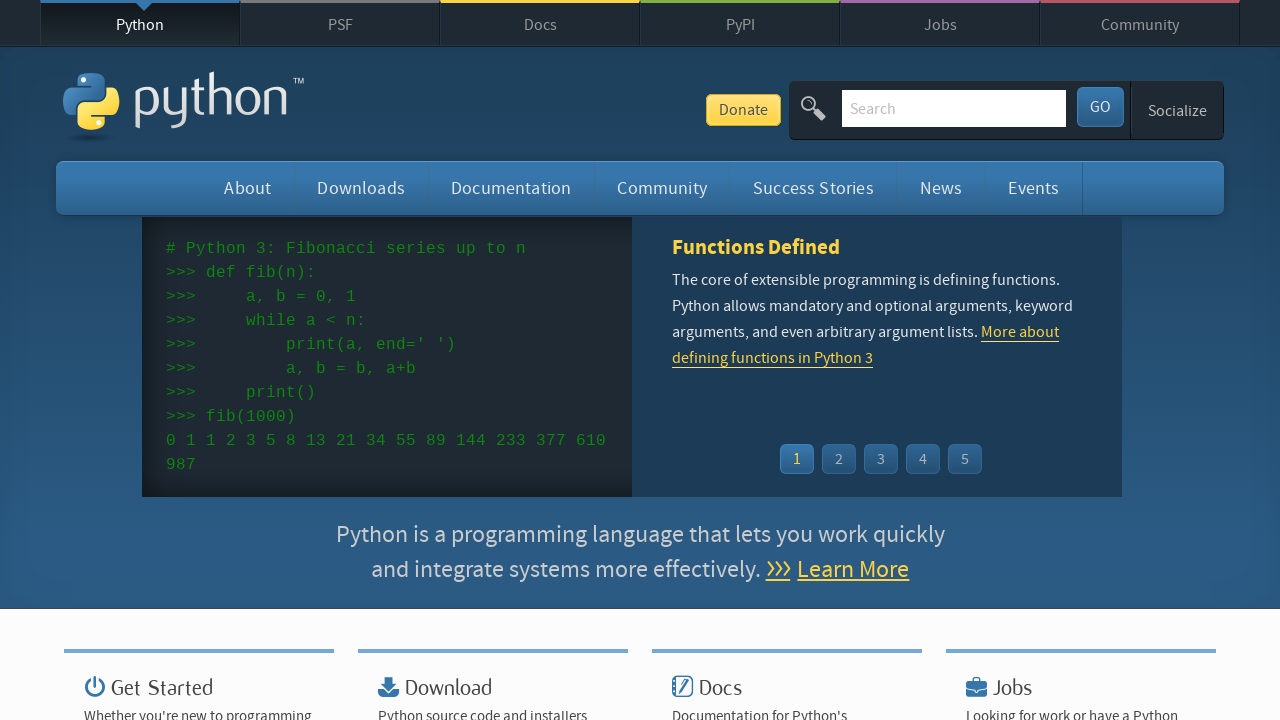

Verified 'Python' is in page title
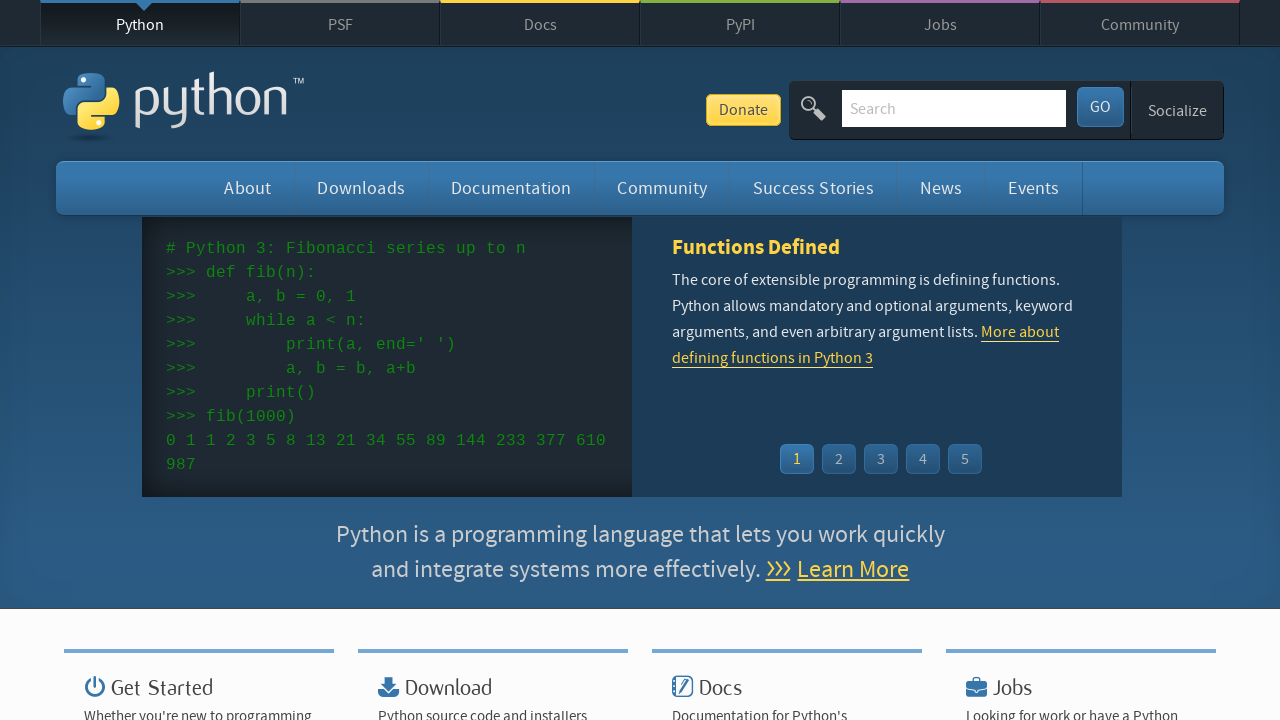

Filled search box with 'pycon' on input[name='q']
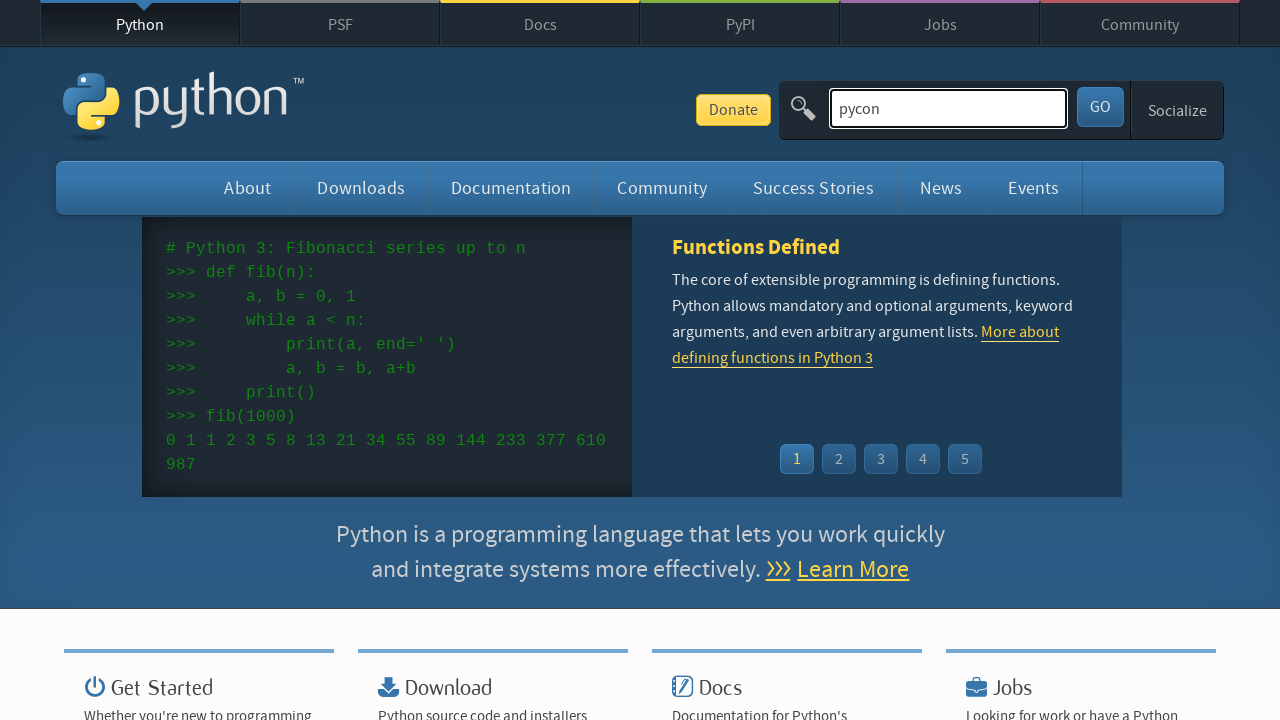

Pressed Enter to submit search form on input[name='q']
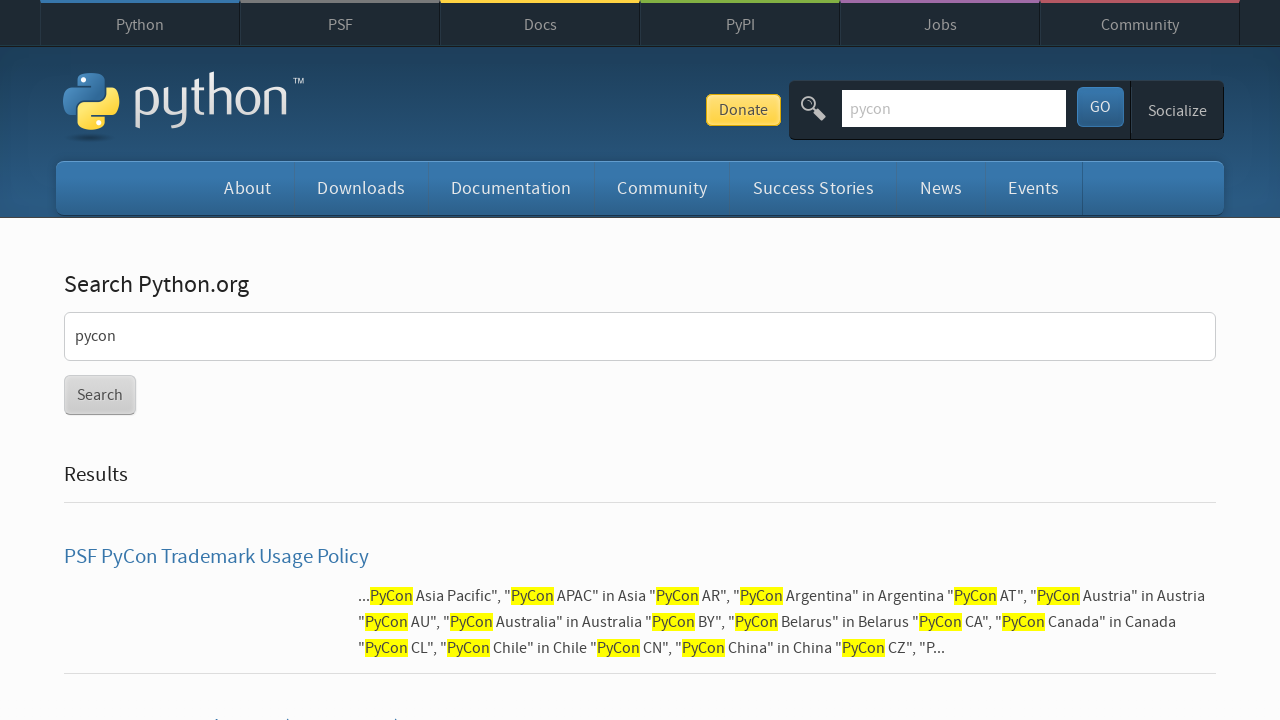

Search results loaded successfully
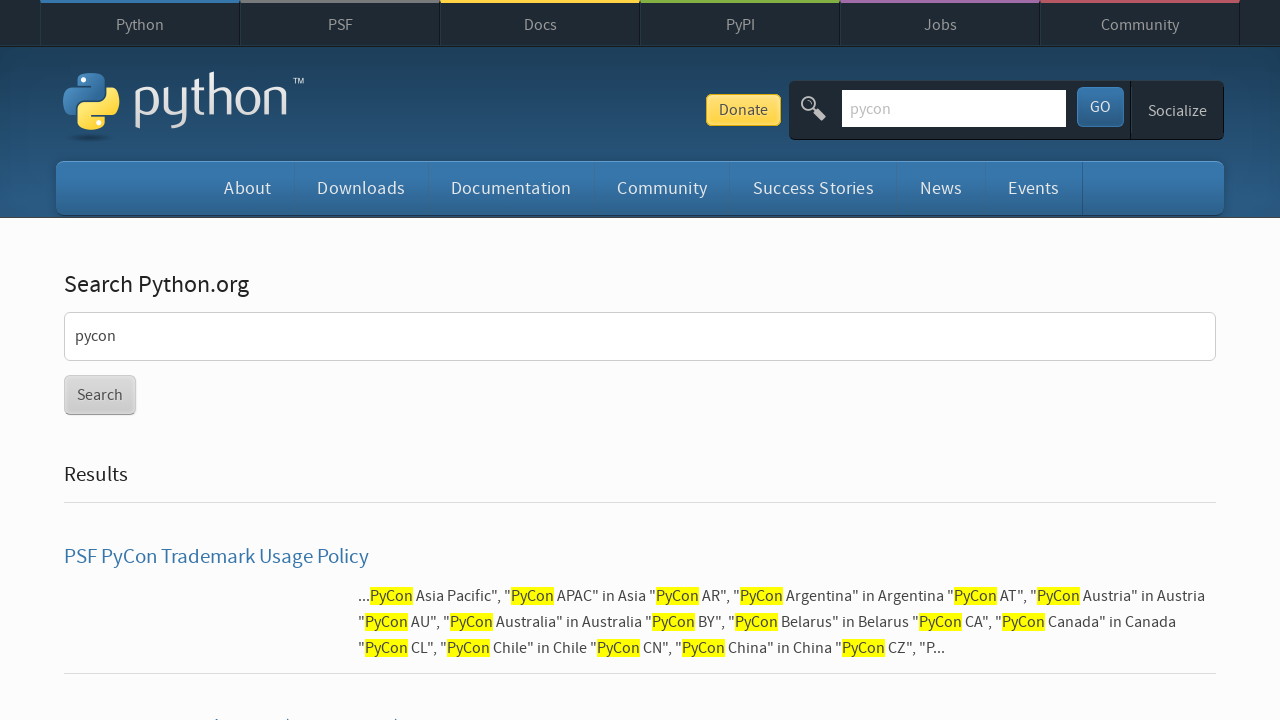

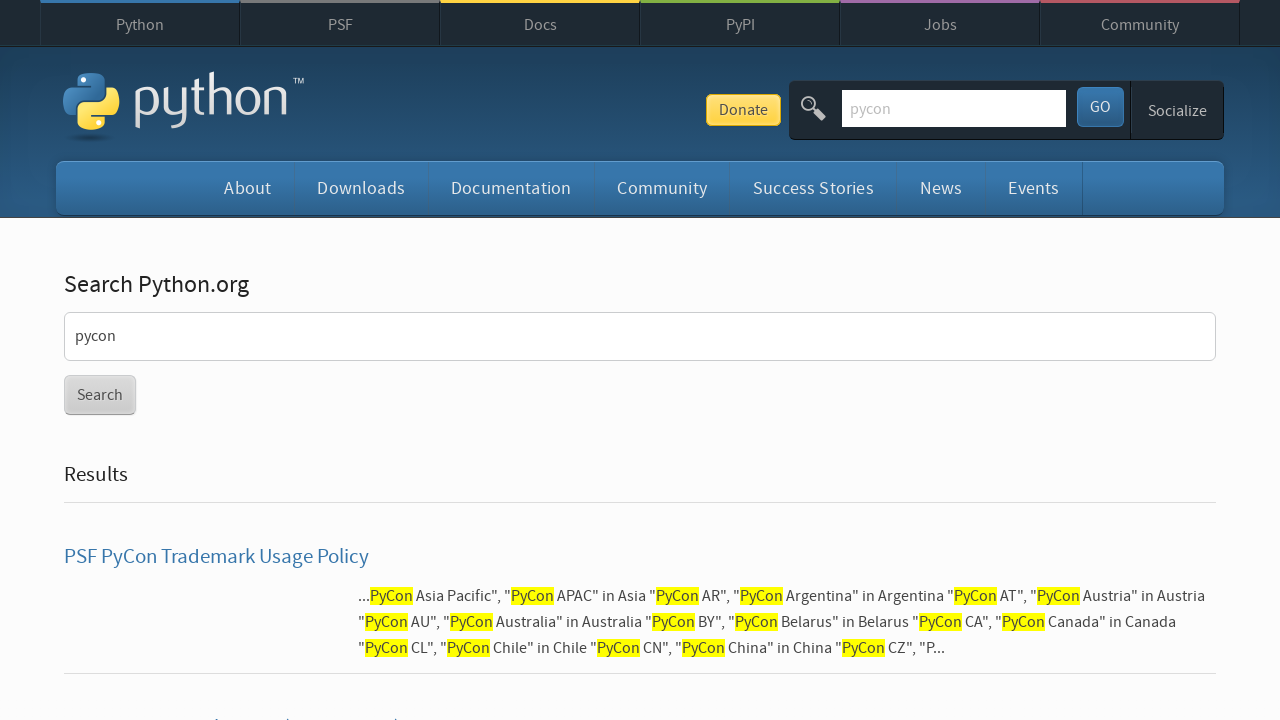